Tests unselecting all options from a multiselect dropdown

Starting URL: http://selenium-cucumber.github.io/

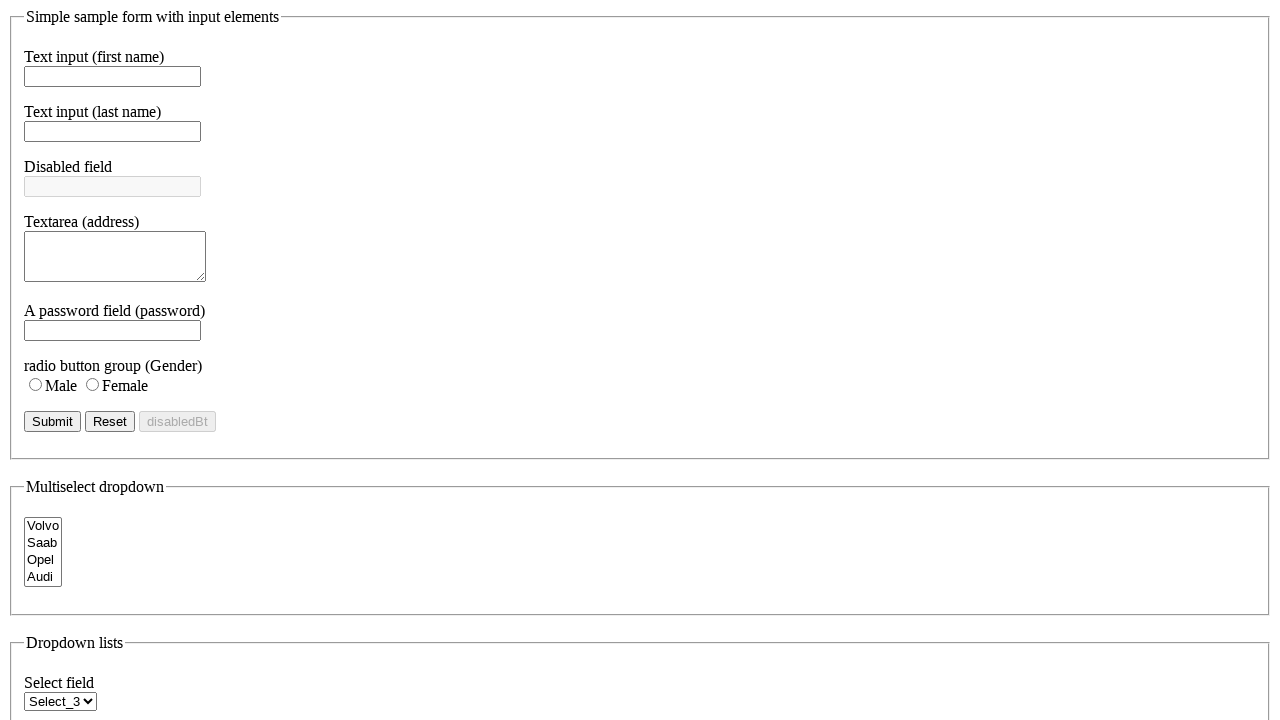

Selected 'Volvo' option from multiselect dropdown on select[name='cars']
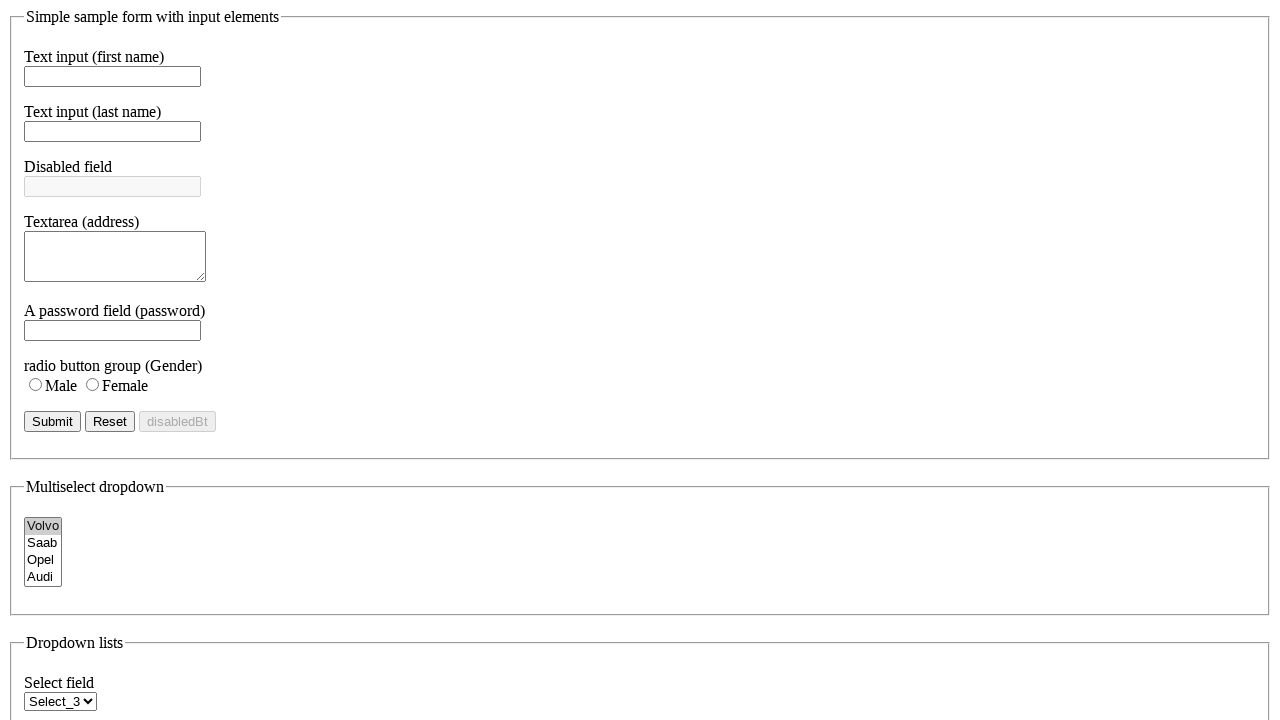

Unselected all options from multiselect dropdown on select[name='cars']
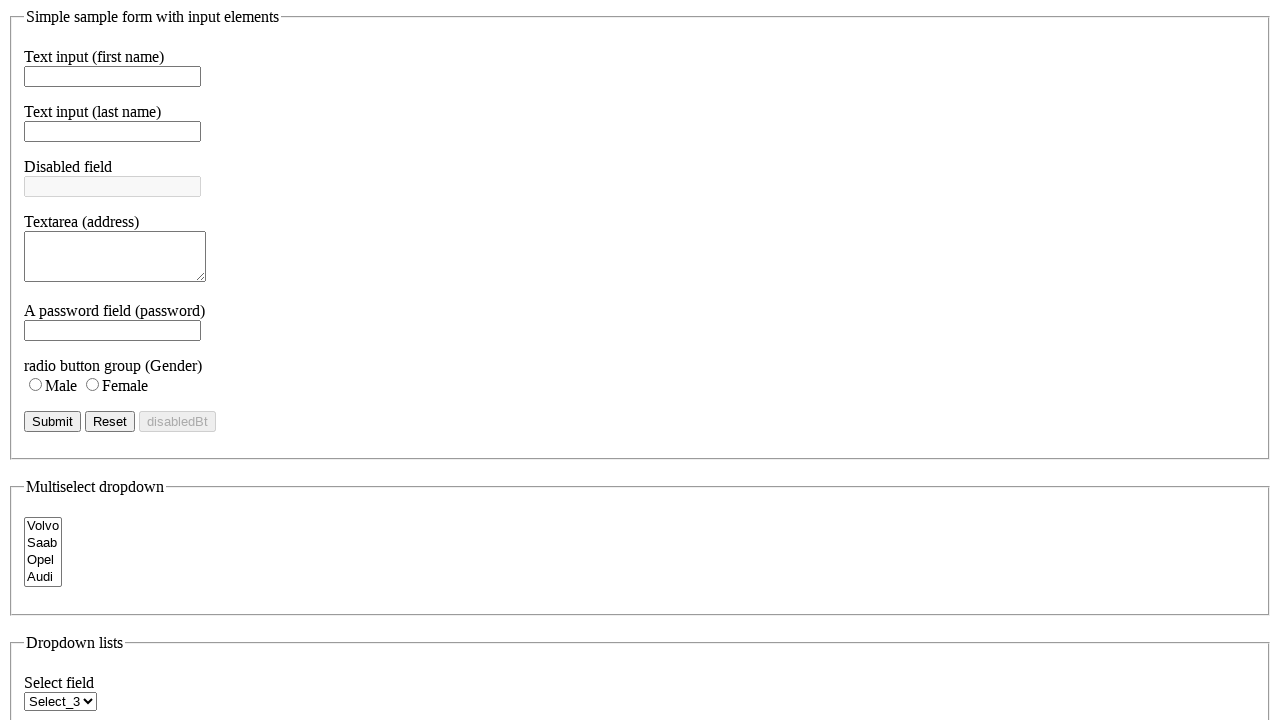

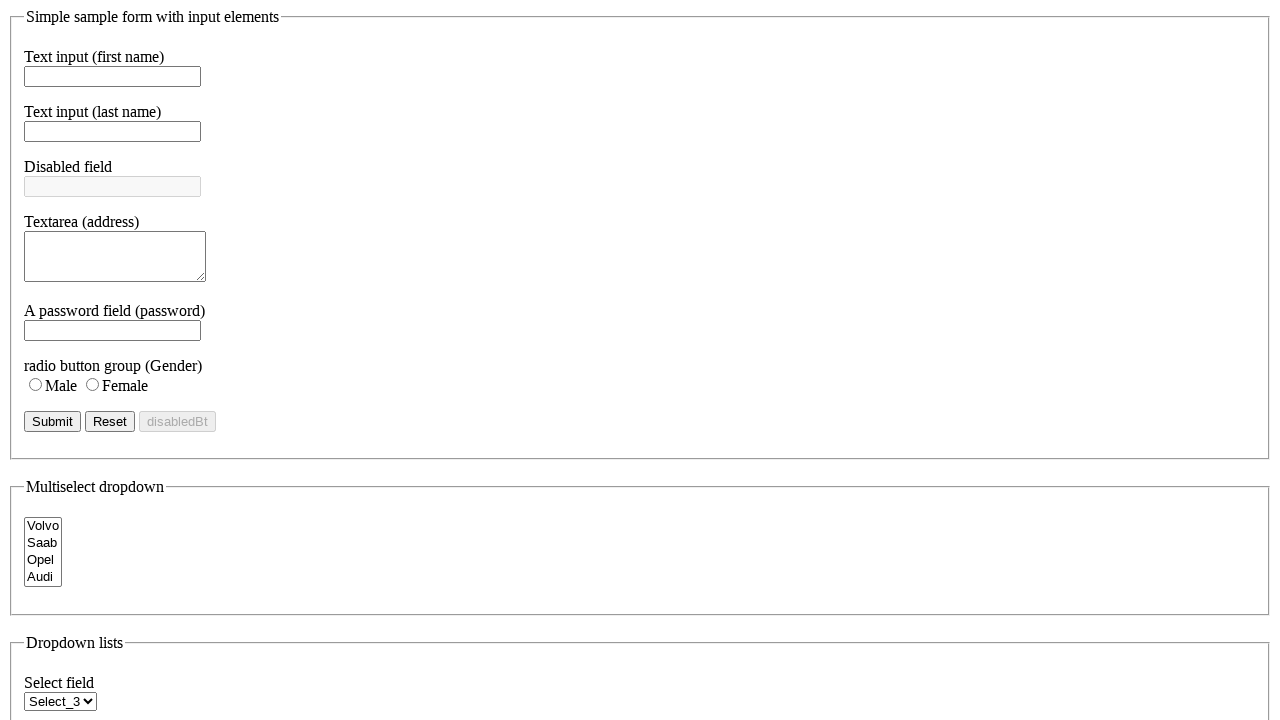